Tests checking a checkbox by its sibling position property

Starting URL: https://www.w3schools.com/tags/tryit.asp?filename=tryhtml5_input_type_checkbox

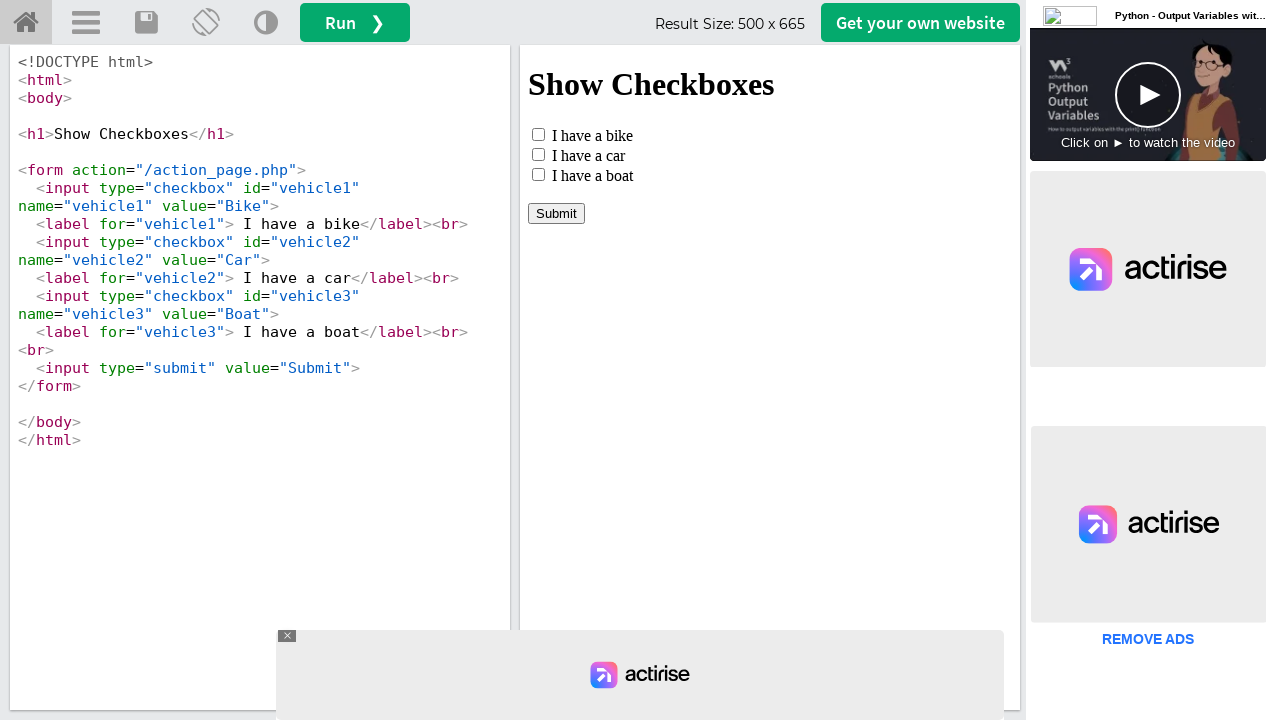

Located iframe with ID 'iframeResult' containing the test content
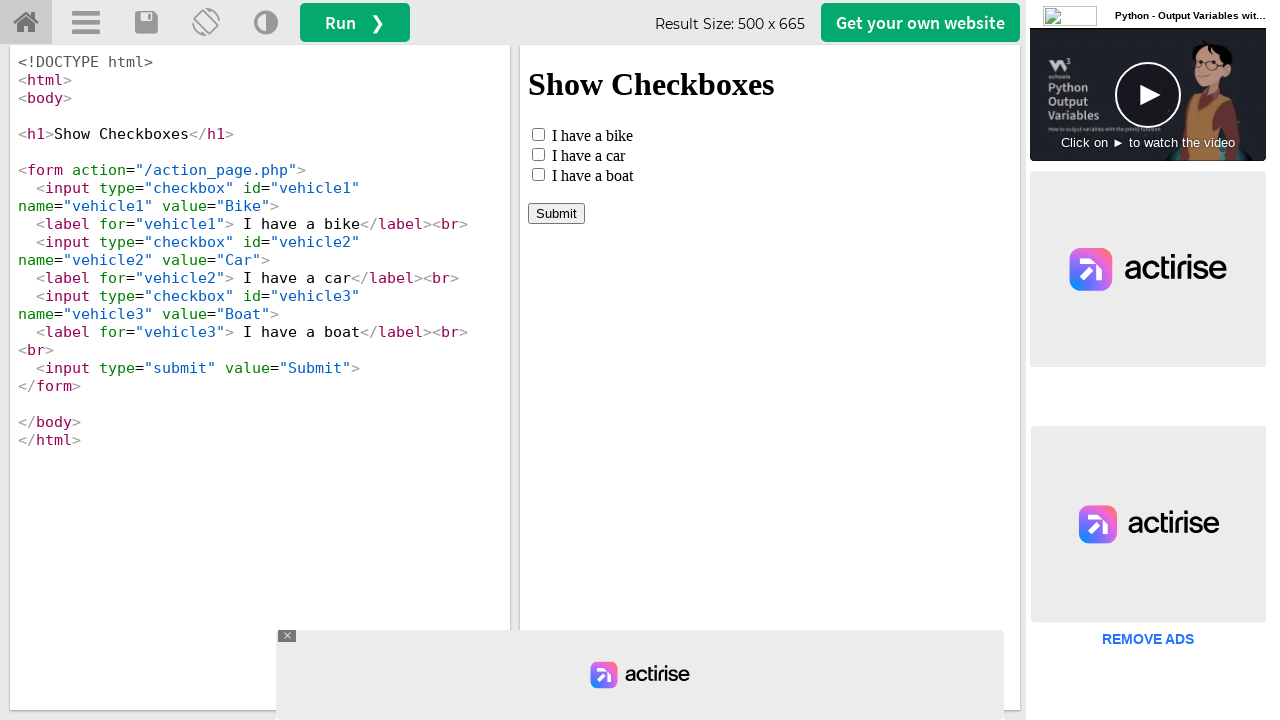

Checked the checkbox at sibling position 2 (index 1) at (538, 154) on #iframeResult >> internal:control=enter-frame >> input[type='checkbox'] >> nth=1
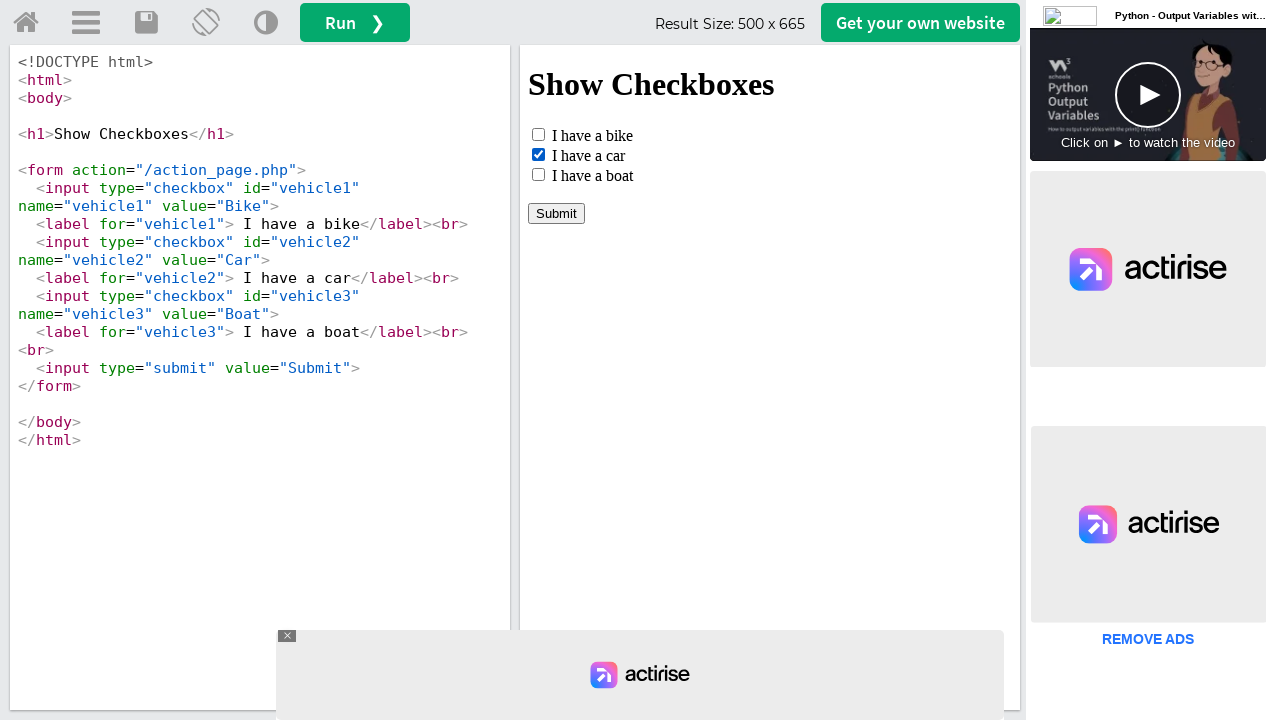

Verified that the checkbox at sibling position 2 is checked
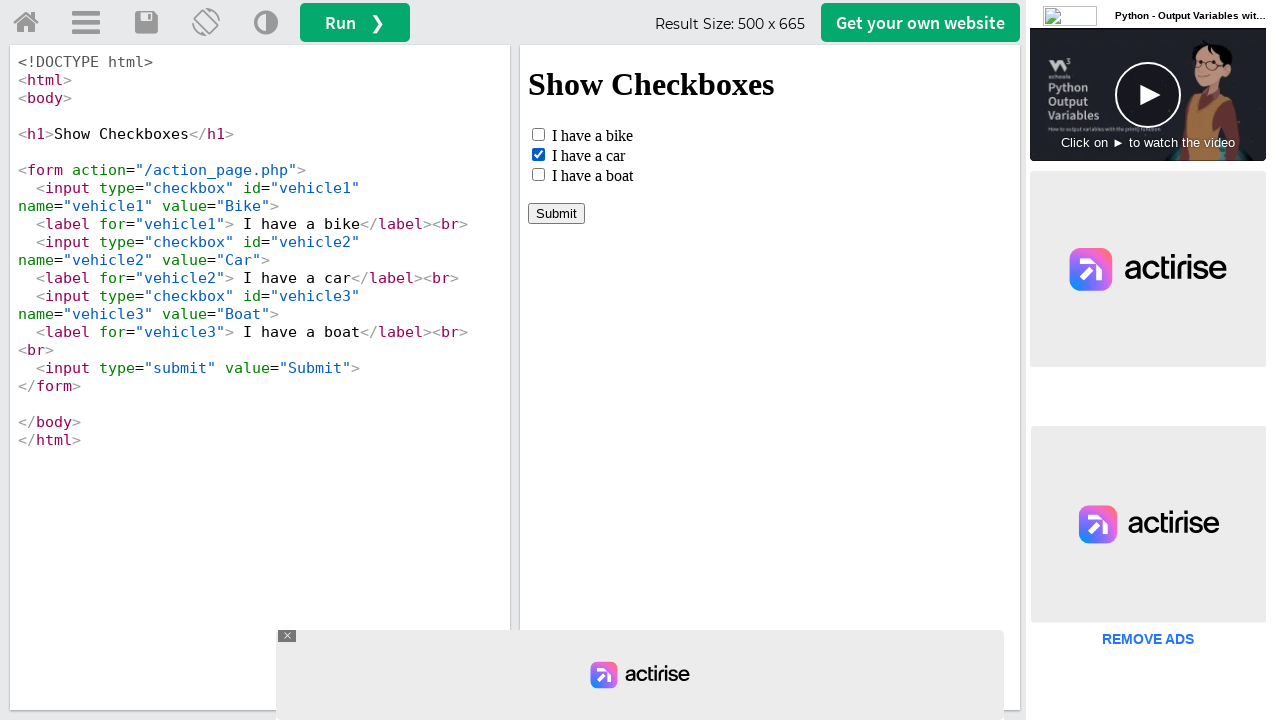

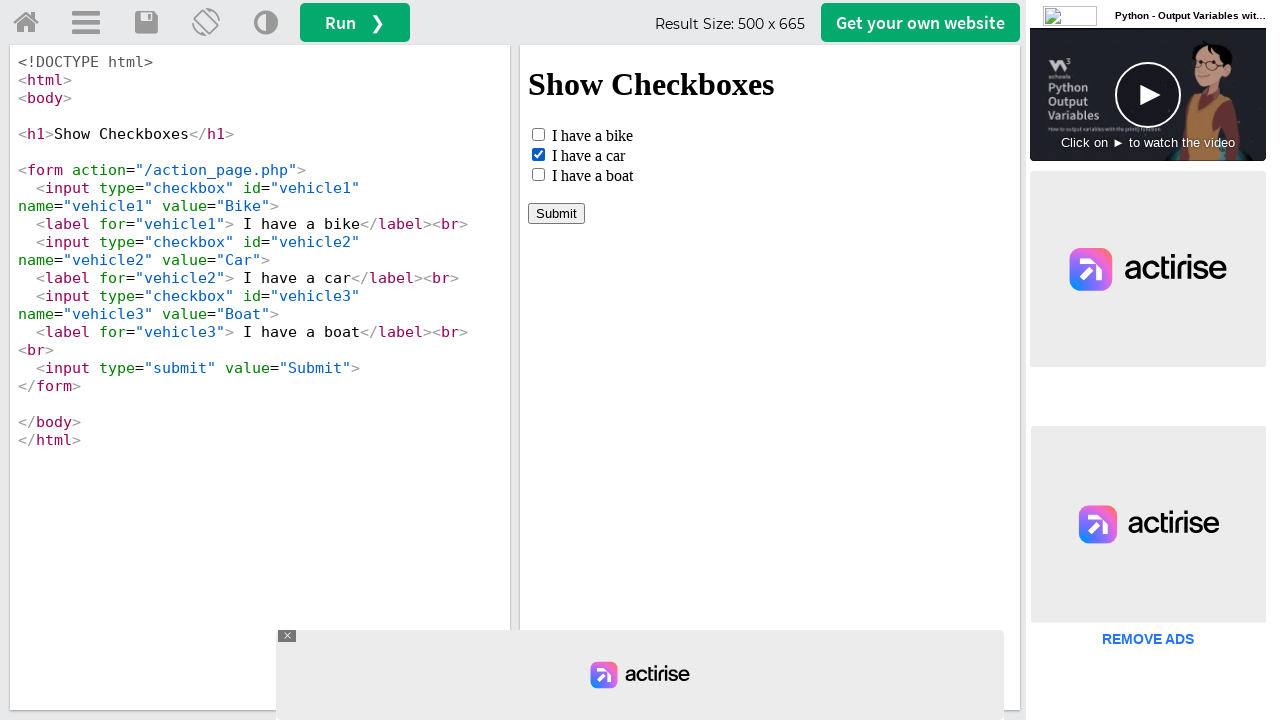